Tests e-commerce flow by navigating to laptops category, selecting MacBook Air, adding it to cart, and viewing the cart

Starting URL: https://www.demoblaze.com

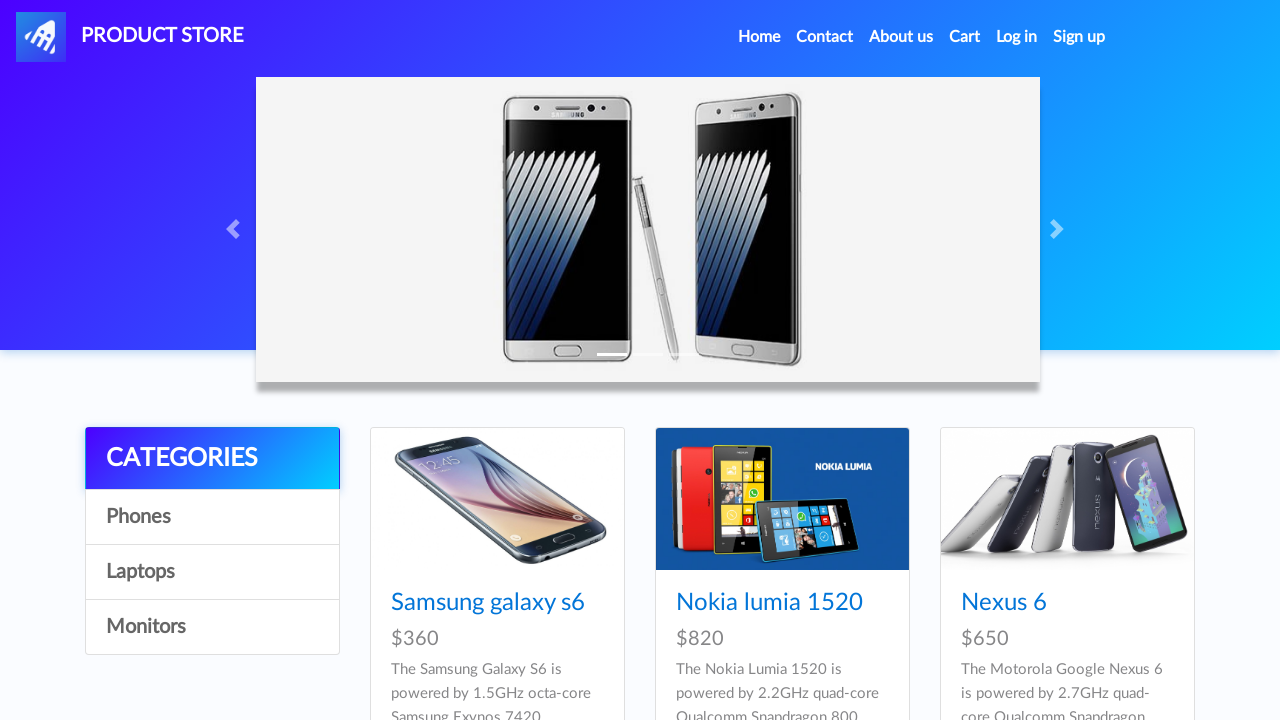

Clicked on Laptops category at (212, 572) on a:text('Laptops')
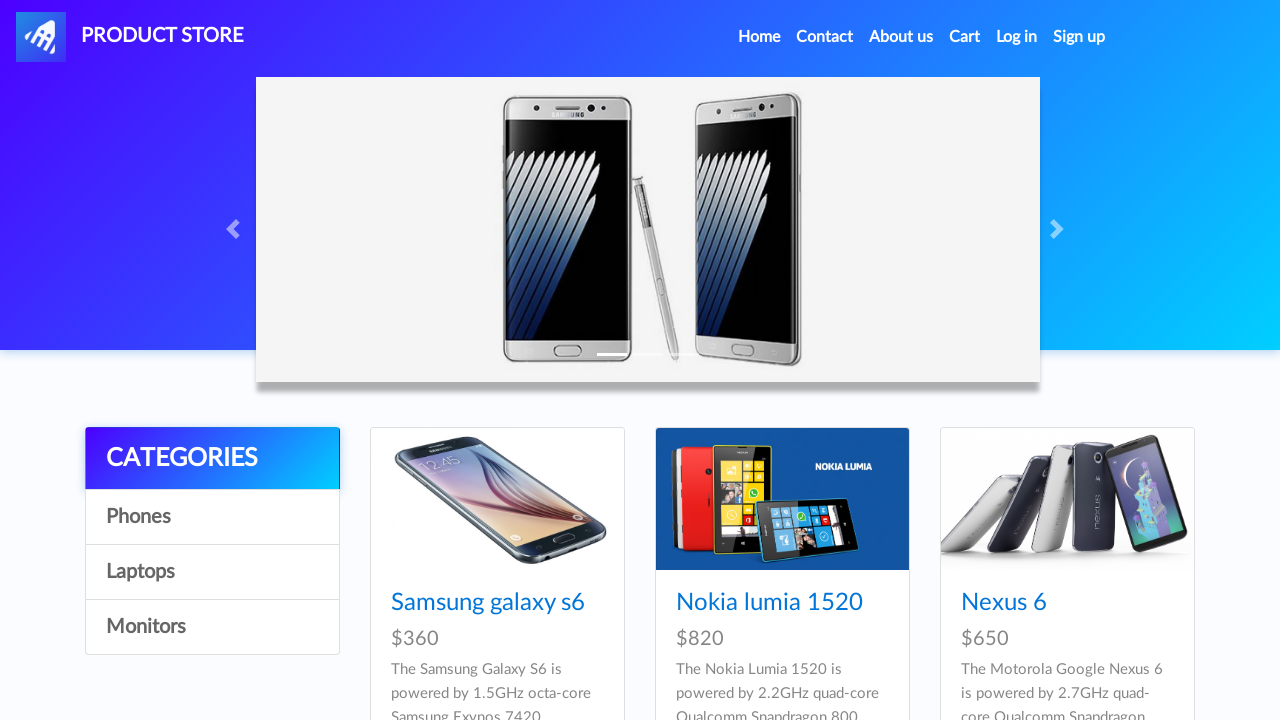

Waited for MacBook Air product to load
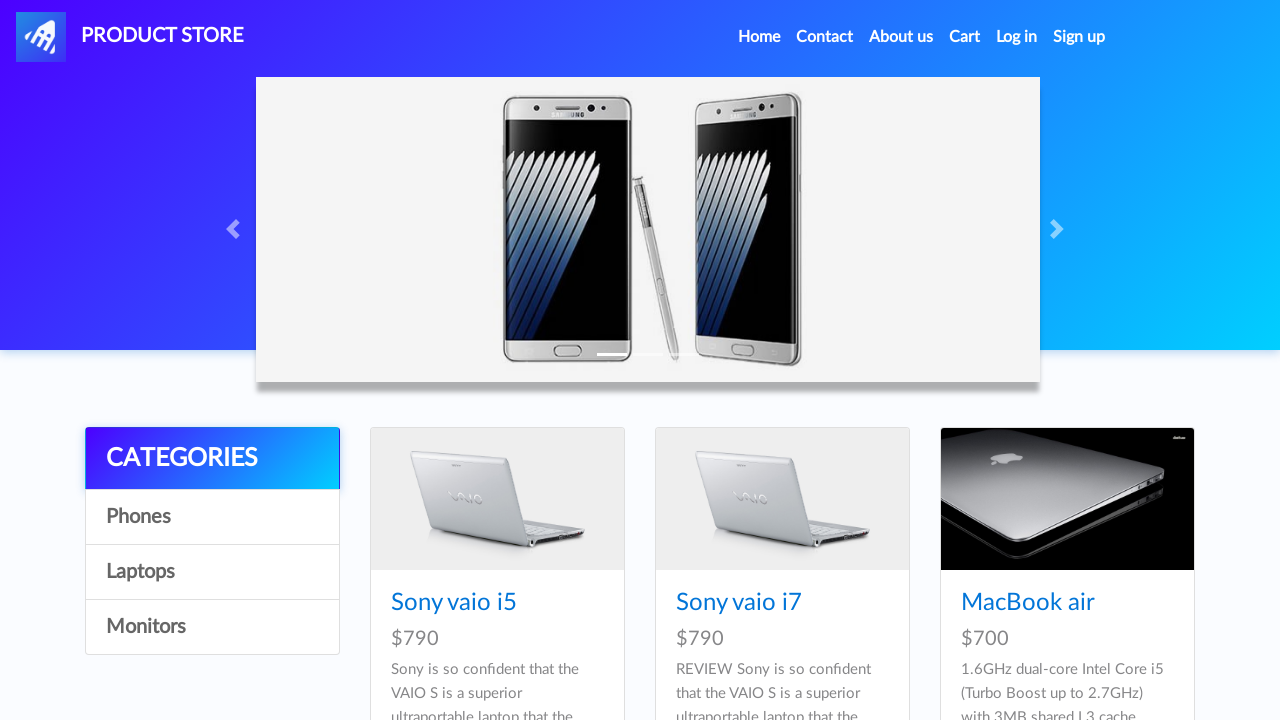

Clicked on MacBook Air product at (1028, 603) on a:text('MacBook air')
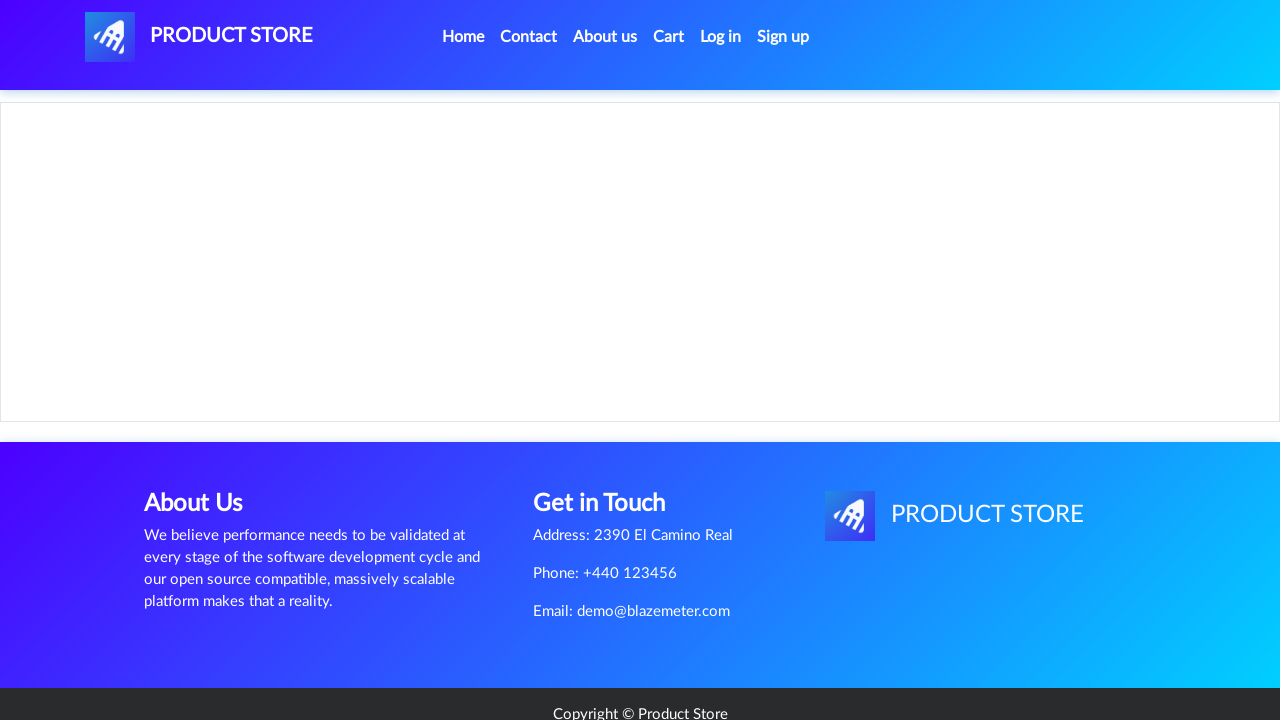

Waited for product details page to load
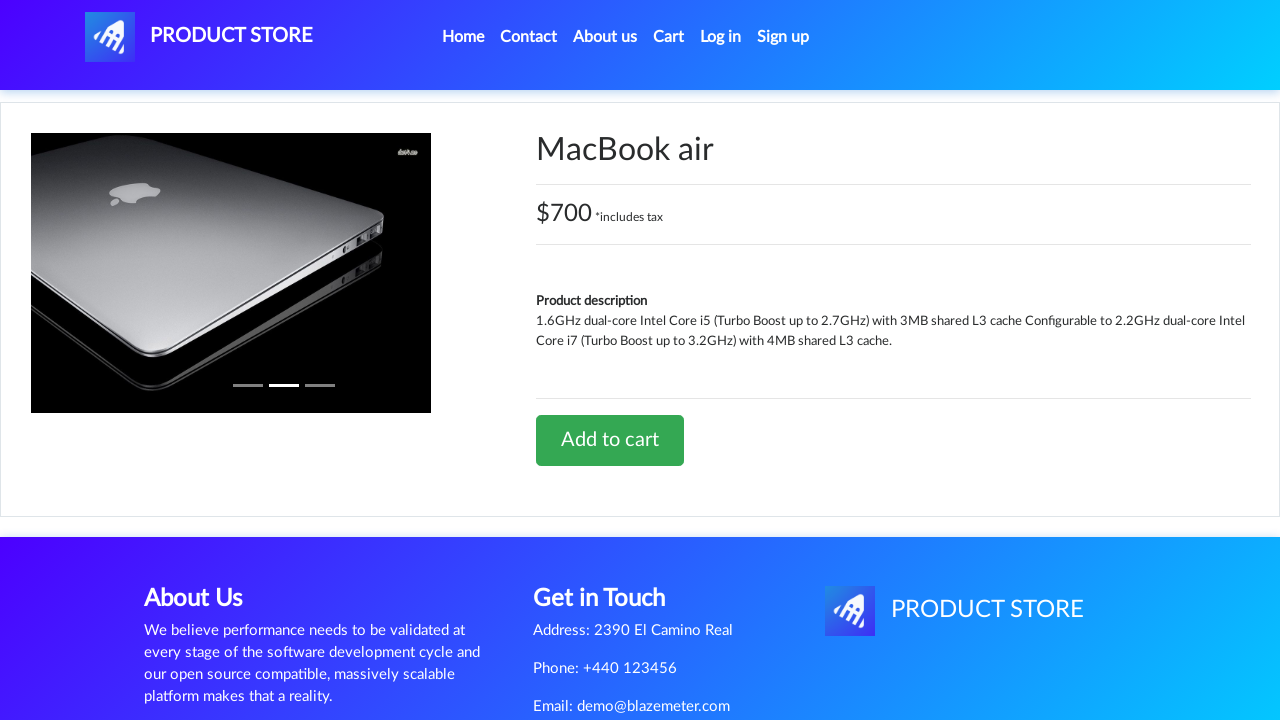

Clicked Add to cart button at (610, 440) on a:text('Add to cart')
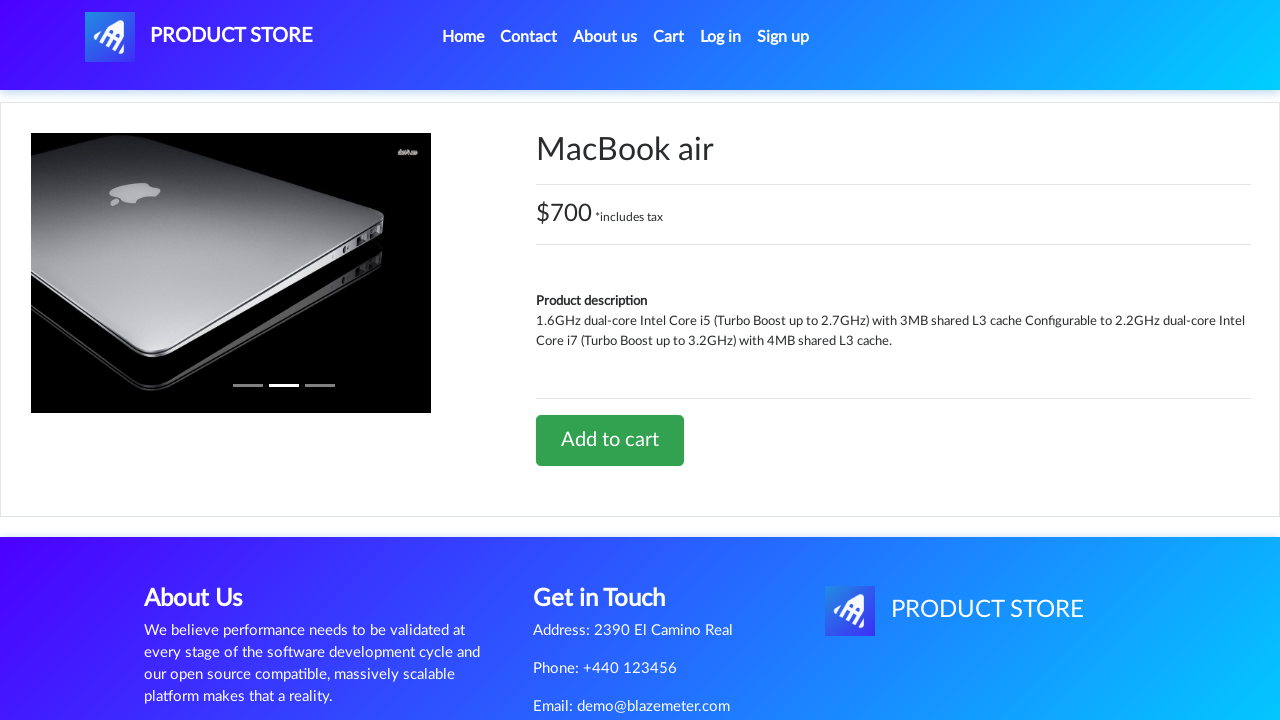

Set up alert dialog handler to accept dialogs
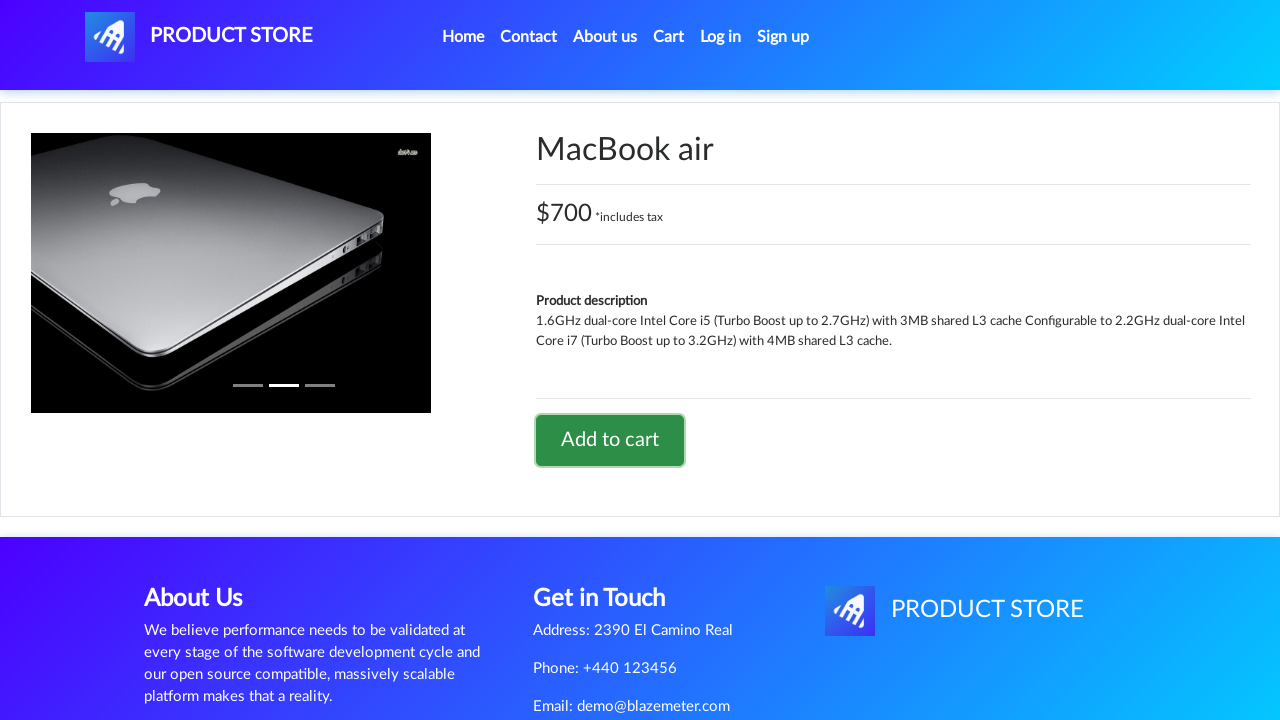

Waited for alert to be processed
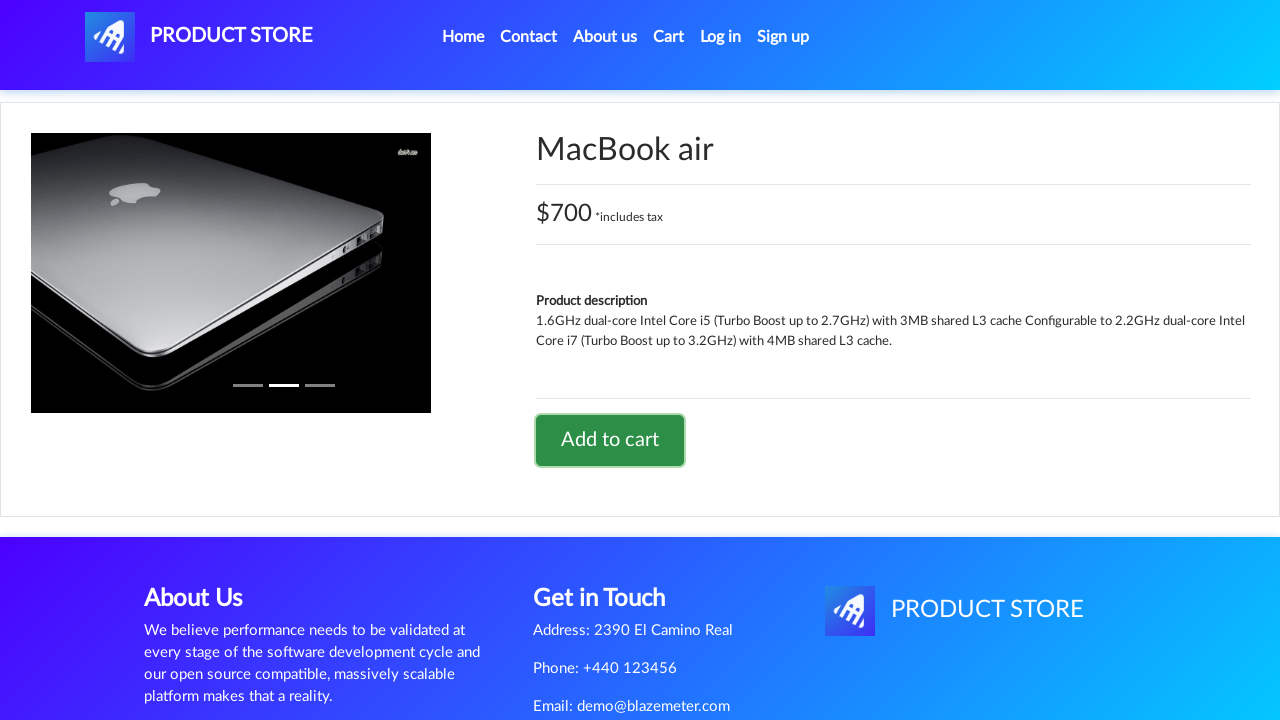

Clicked on Cart link to view cart at (669, 37) on a:text('Cart')
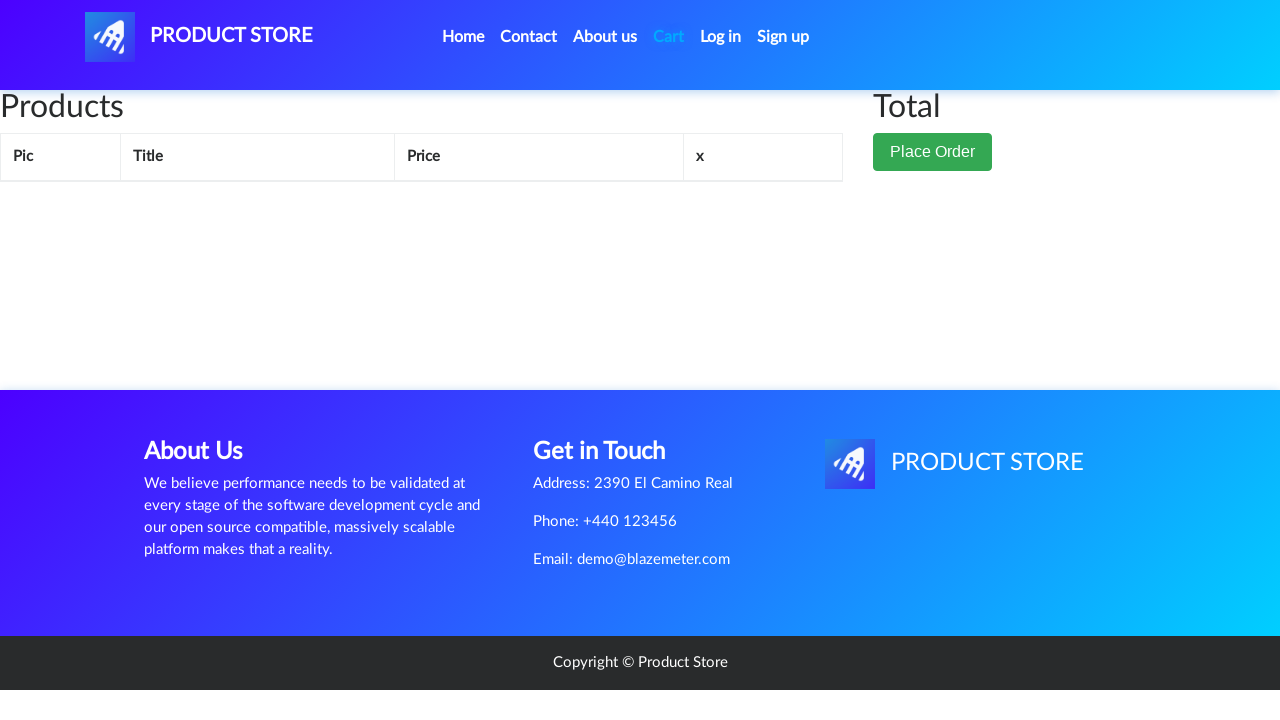

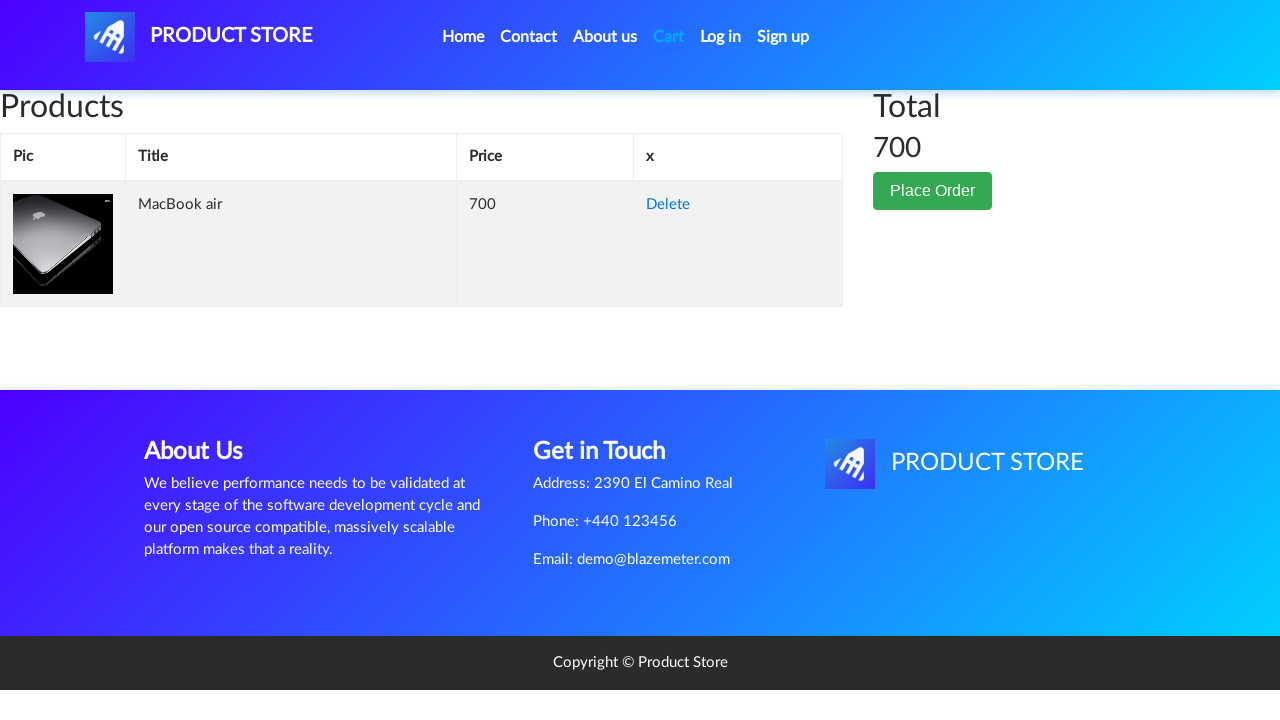